Tests browser navigation functionality by clicking on a Sign Up link, then using browser back and forward navigation buttons to verify navigation history works correctly.

Starting URL: https://dbank-qa.wedevx.co/bank/

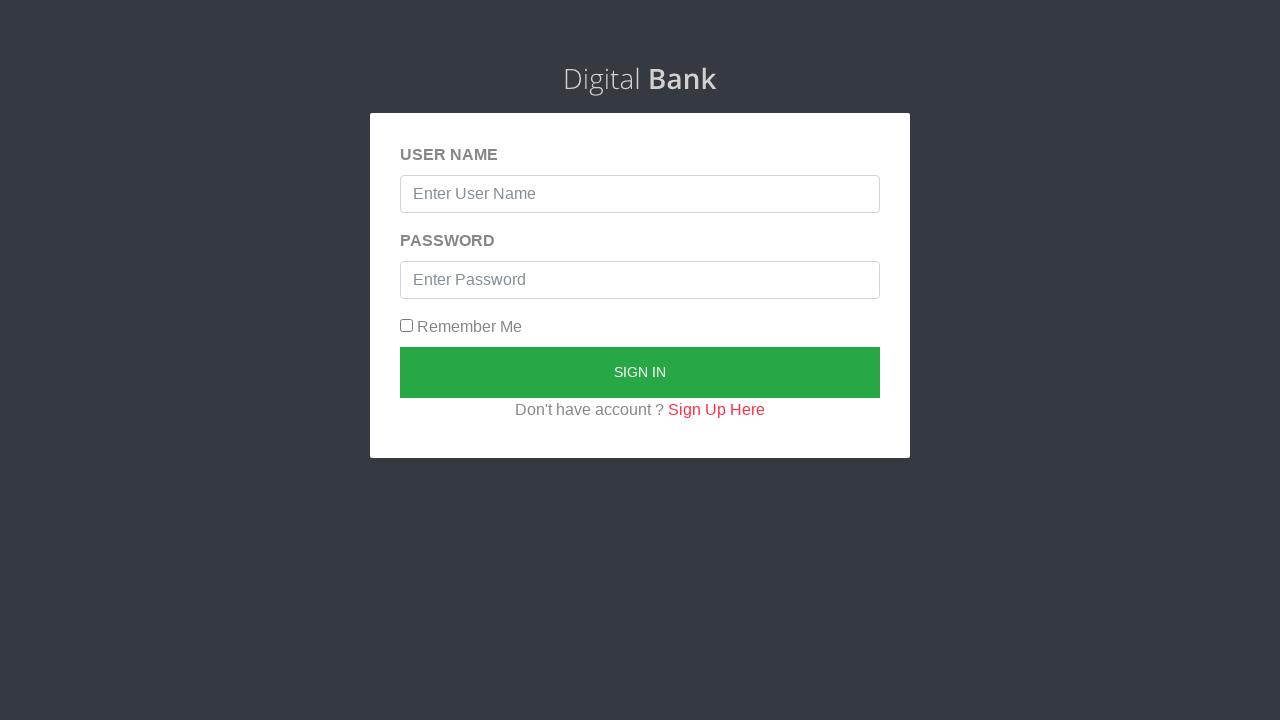

Clicked on 'Sign Up Here' link at (716, 409) on a:has-text('Sign Up Here')
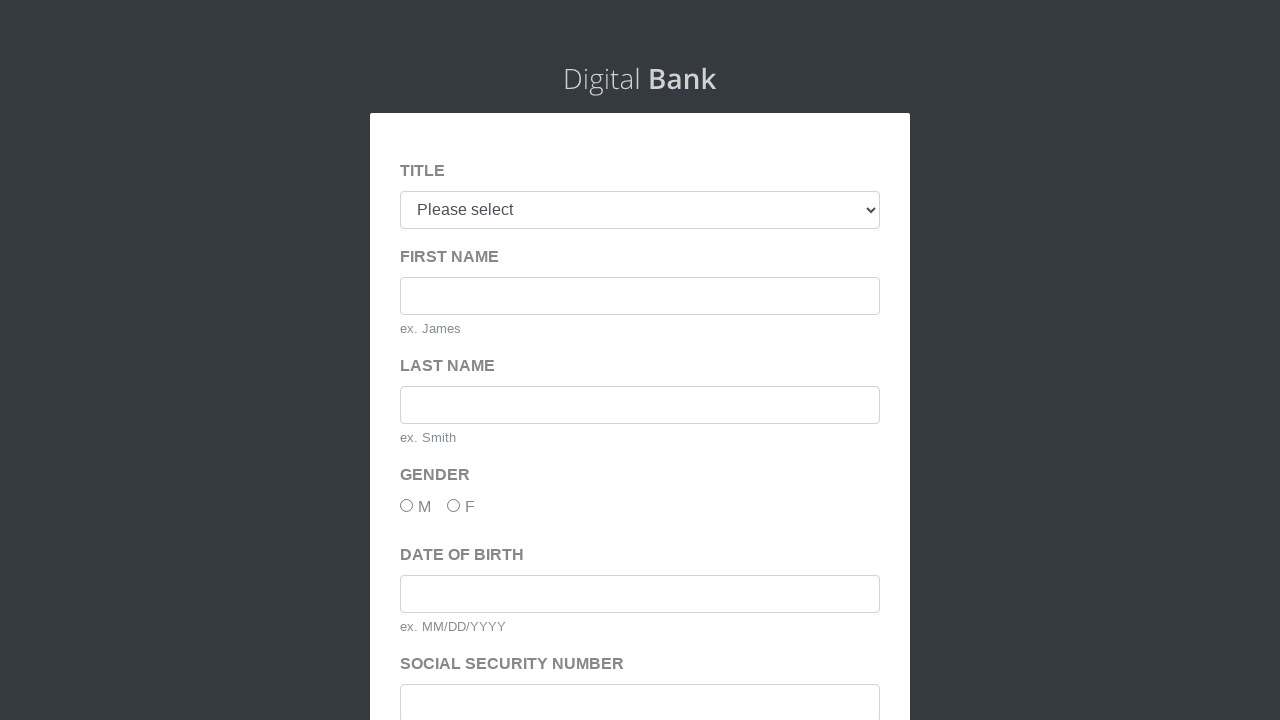

Sign Up page loaded successfully
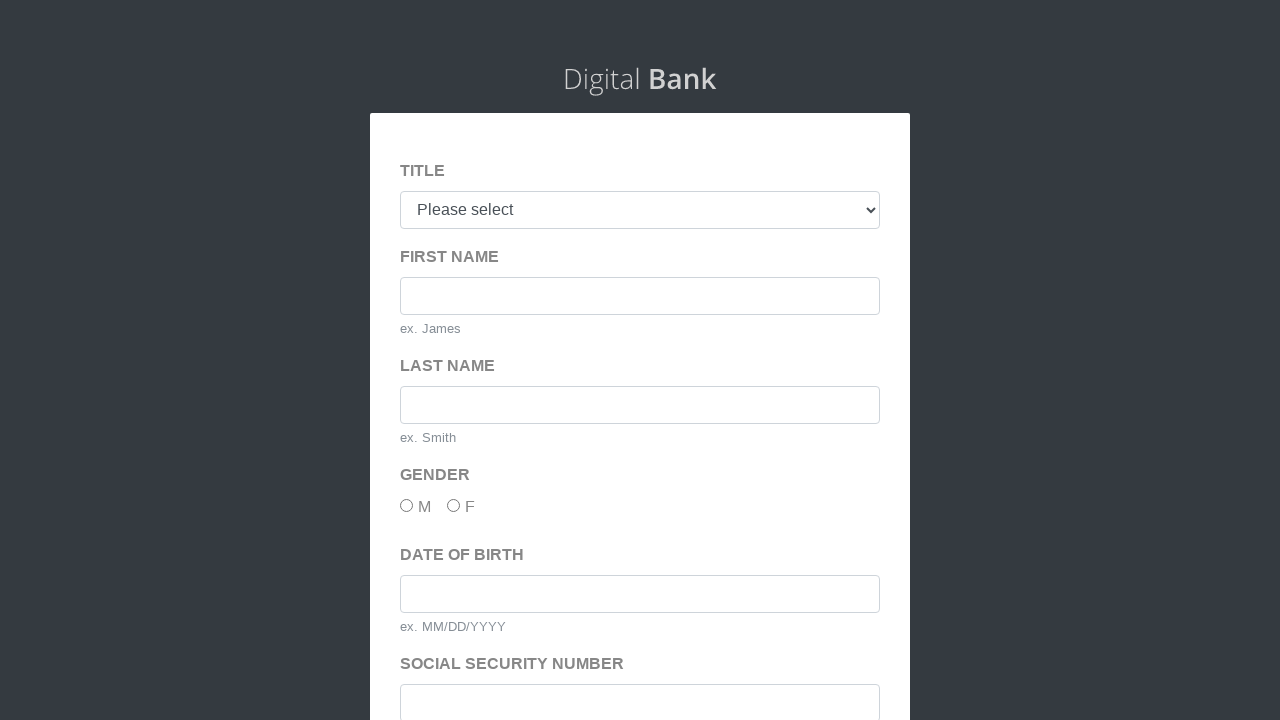

Navigated back to previous page using browser back button
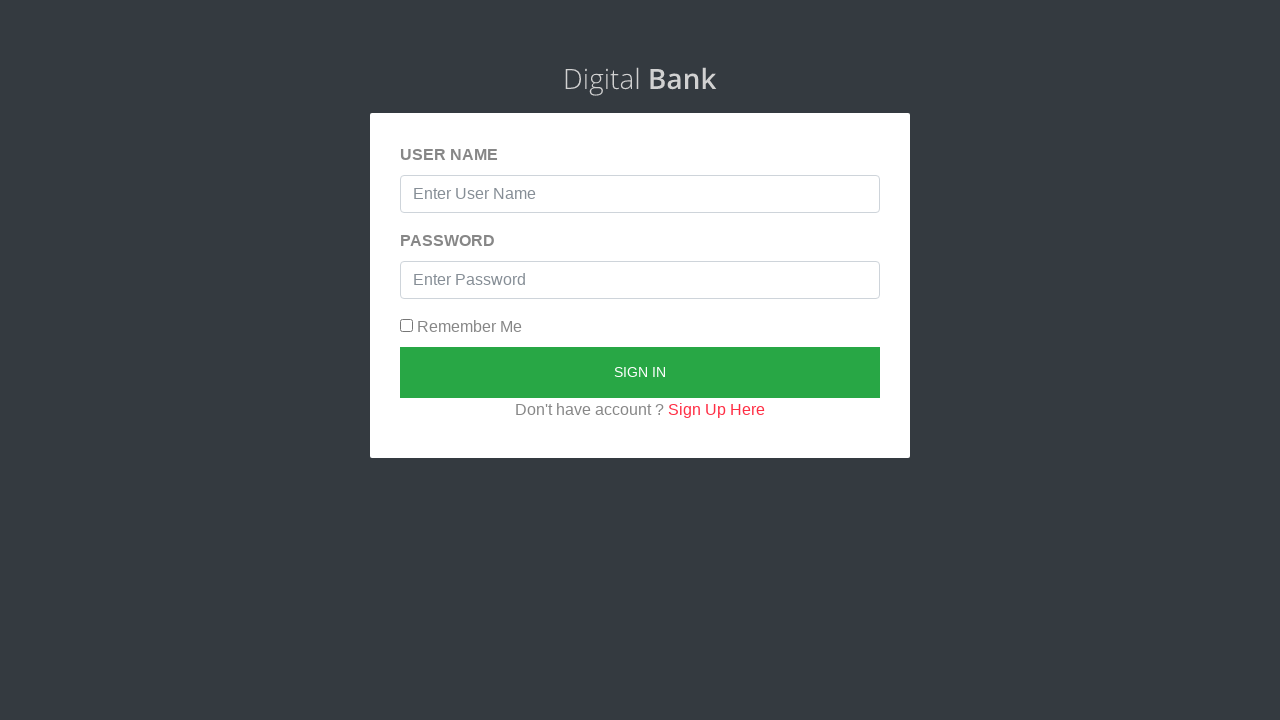

Previous page (dbank-qa.wedevx.co/bank/) loaded successfully
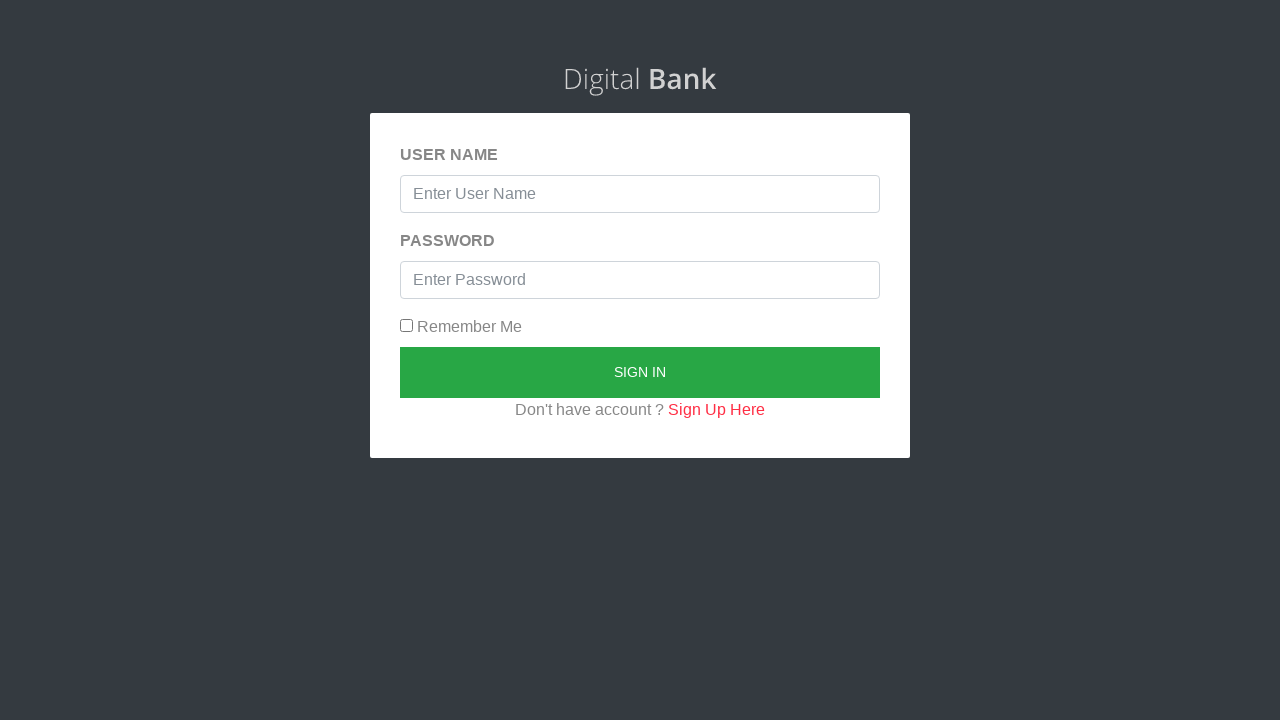

Navigated forward to Sign Up page using browser forward button
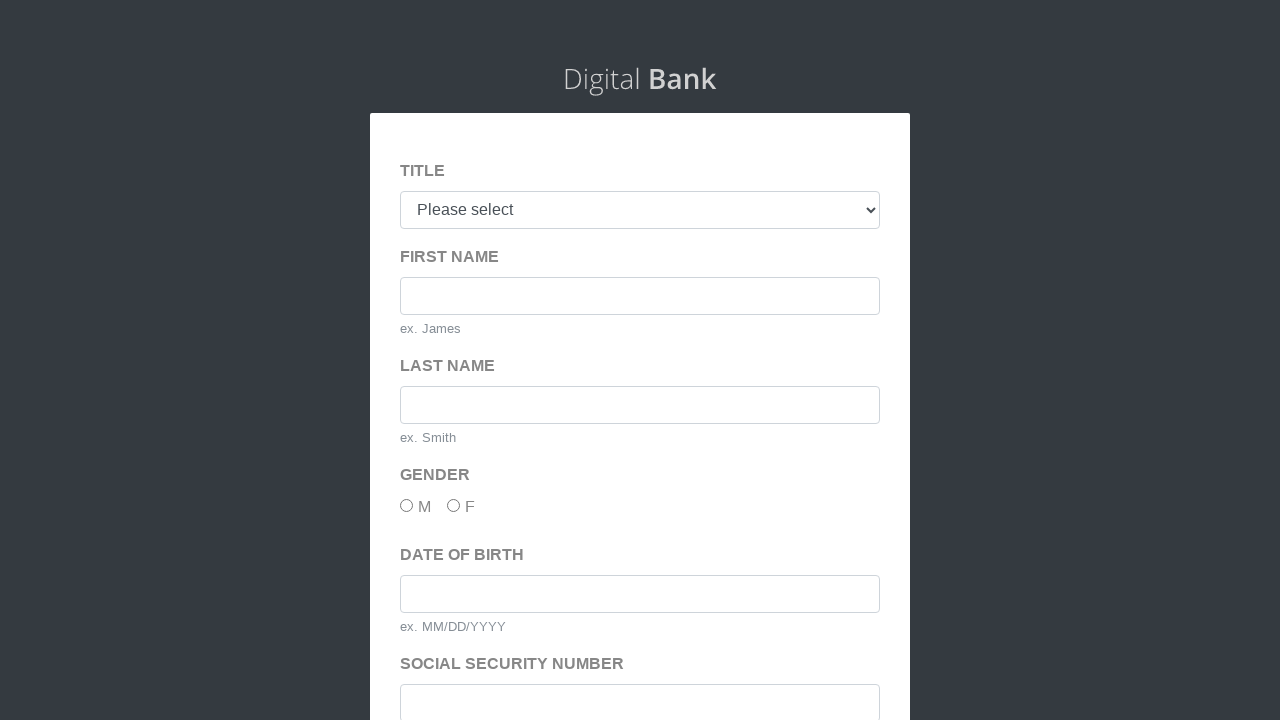

Sign Up page loaded successfully after forward navigation
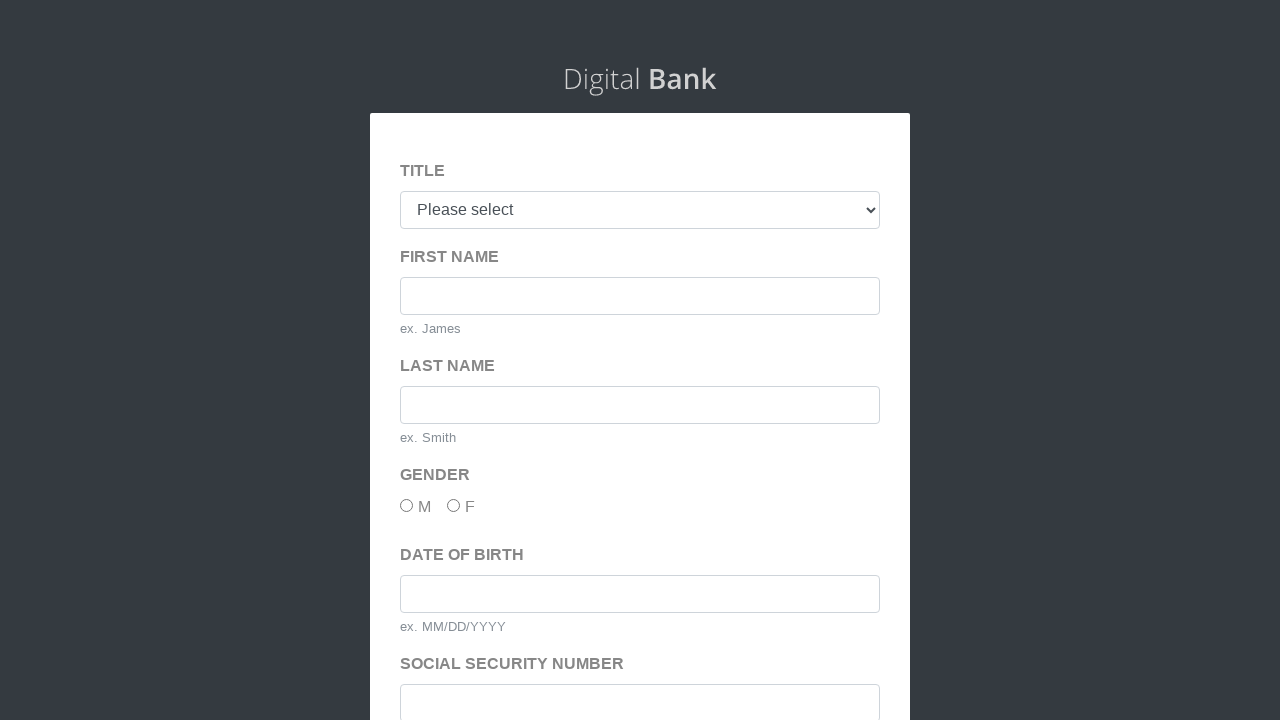

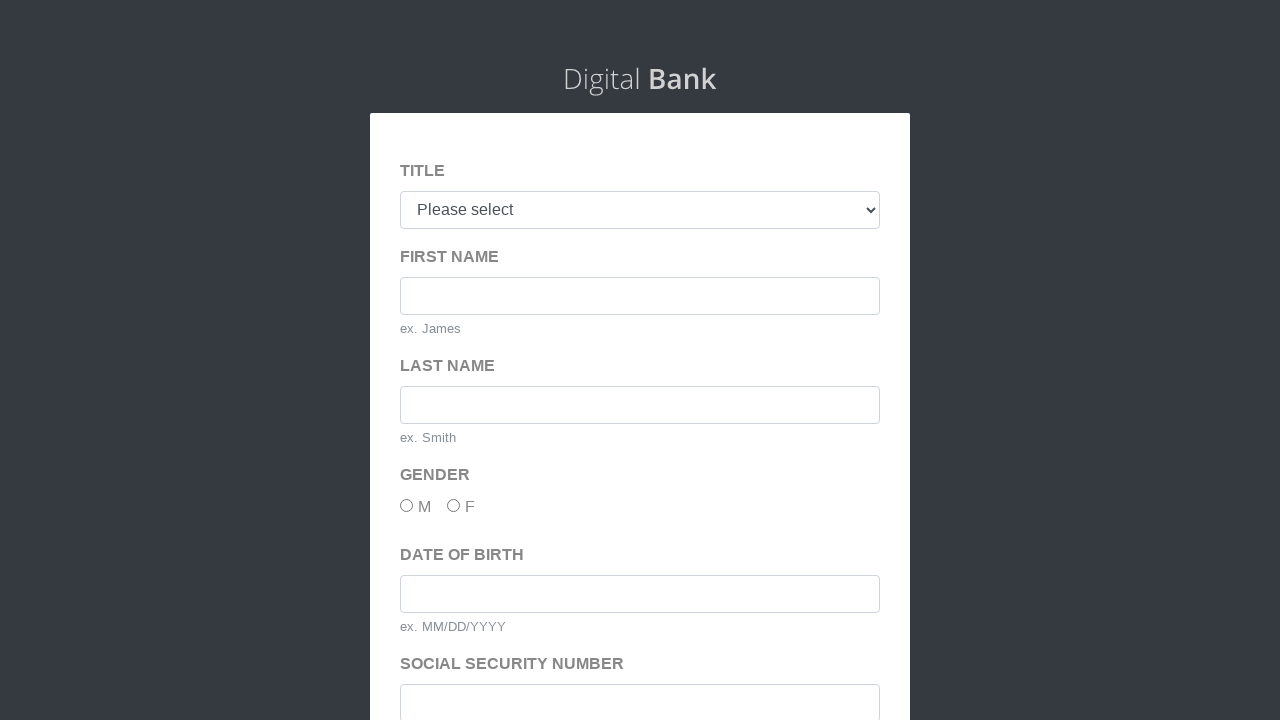